Navigates to a page with an entry ad modal and closes it by clicking the close button

Starting URL: http://the-internet.herokuapp.com/entry_ad

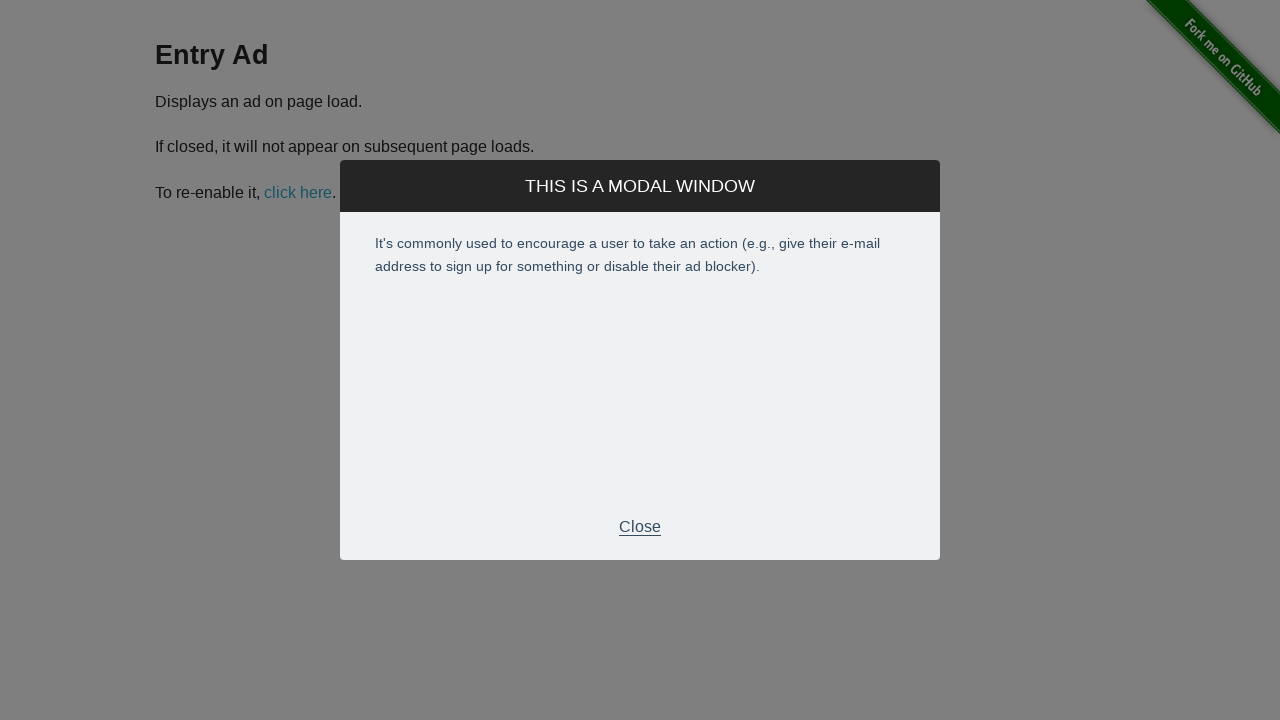

Waited for entry ad modal close button to be visible
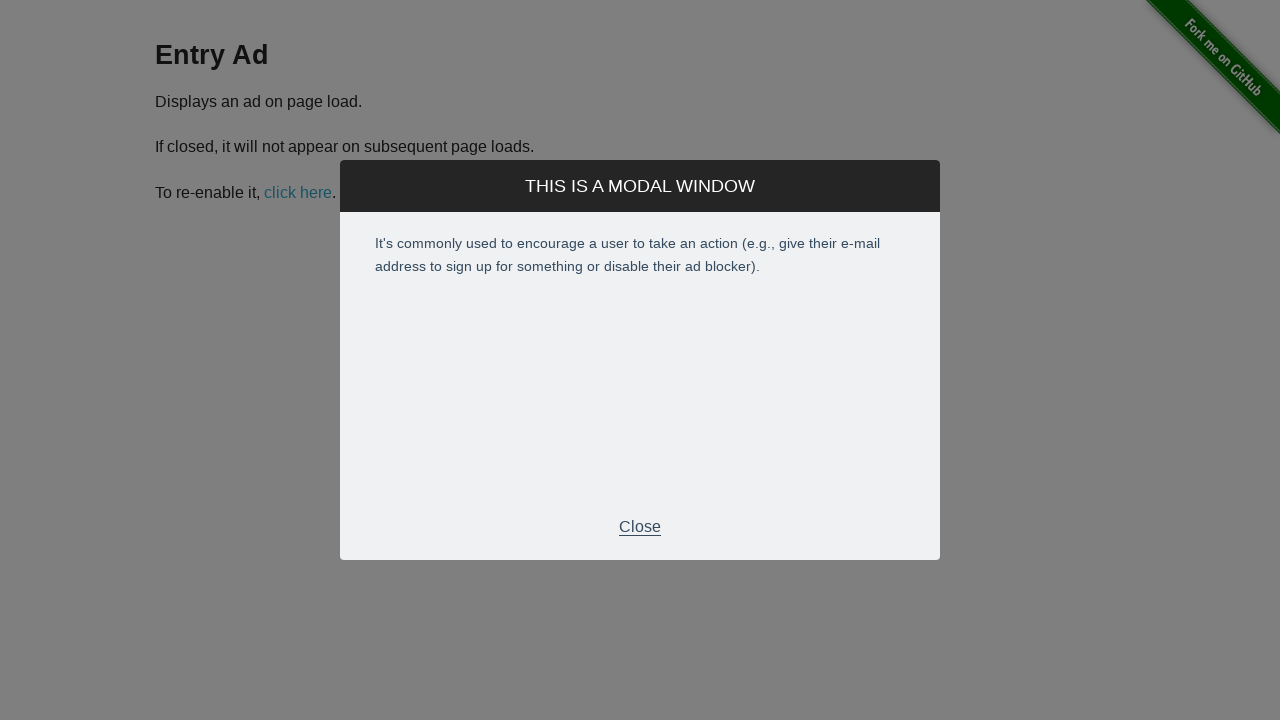

Clicked the close button on the entry ad modal at (640, 527) on xpath=//*[@id="modal"]/div[2]/div[3]/p
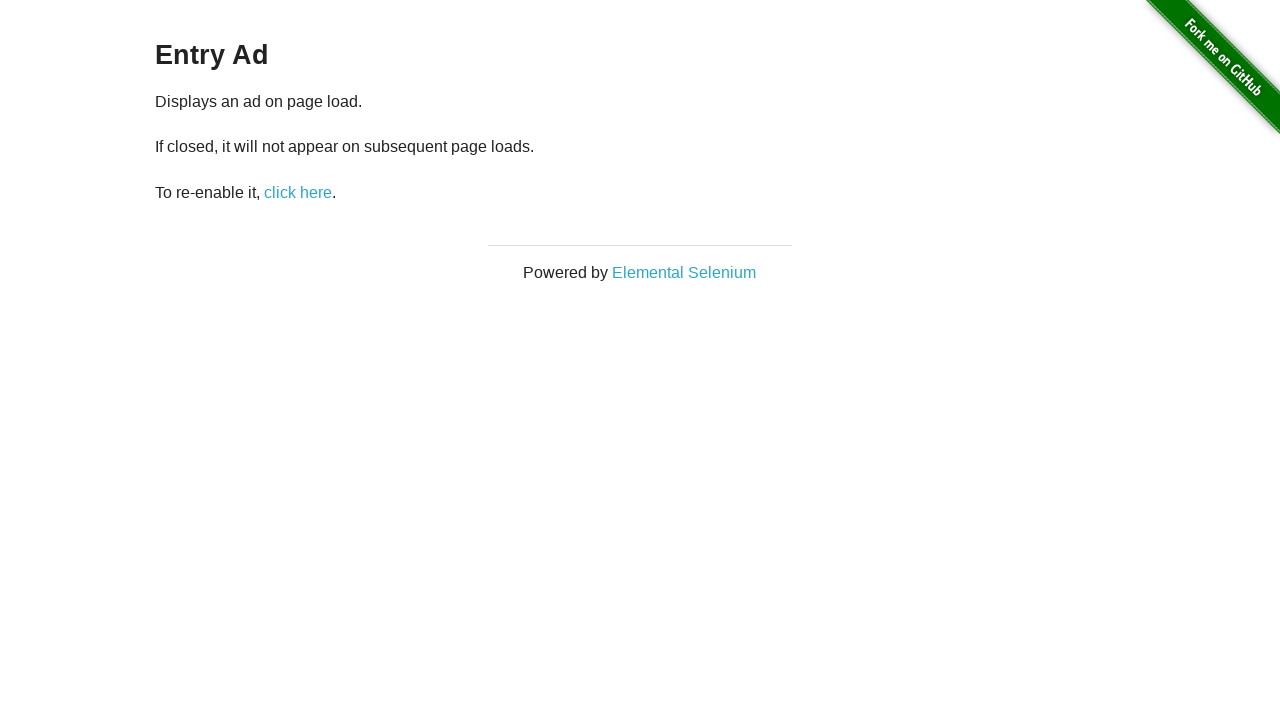

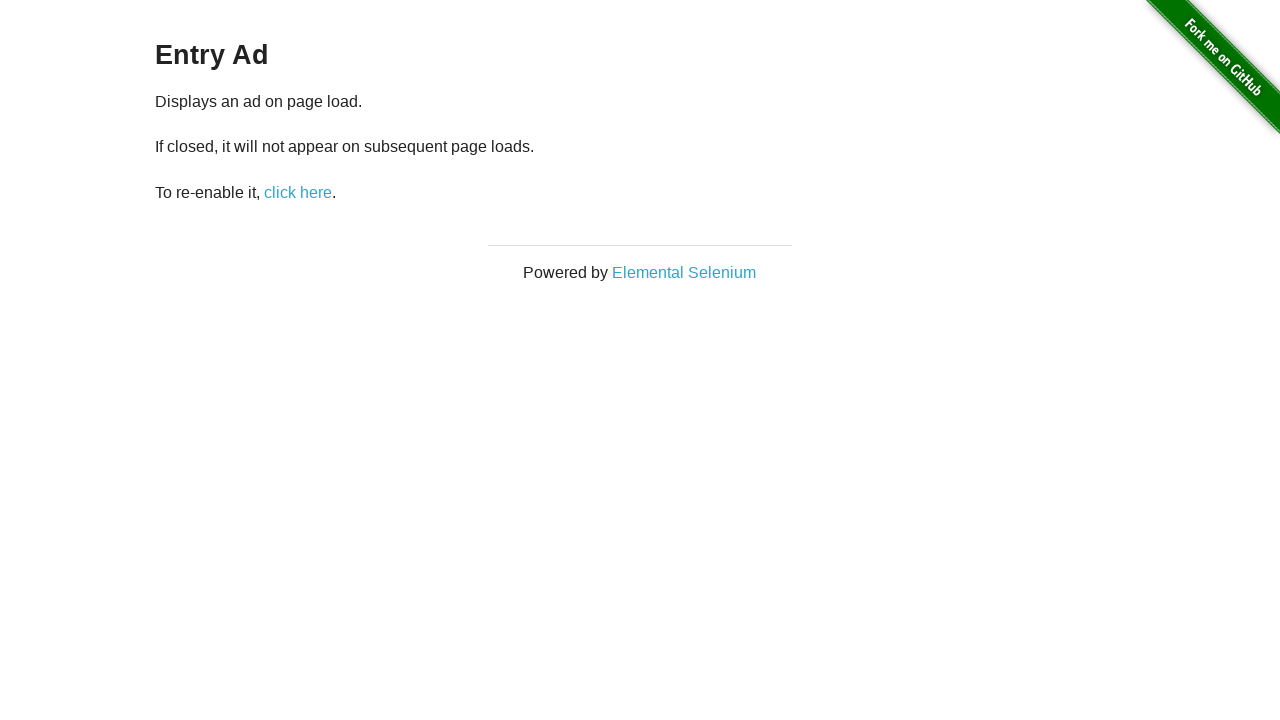